Tests clicking the "Get started" link on the Playwright homepage and verifies the Installation heading is visible

Starting URL: https://playwright.dev/

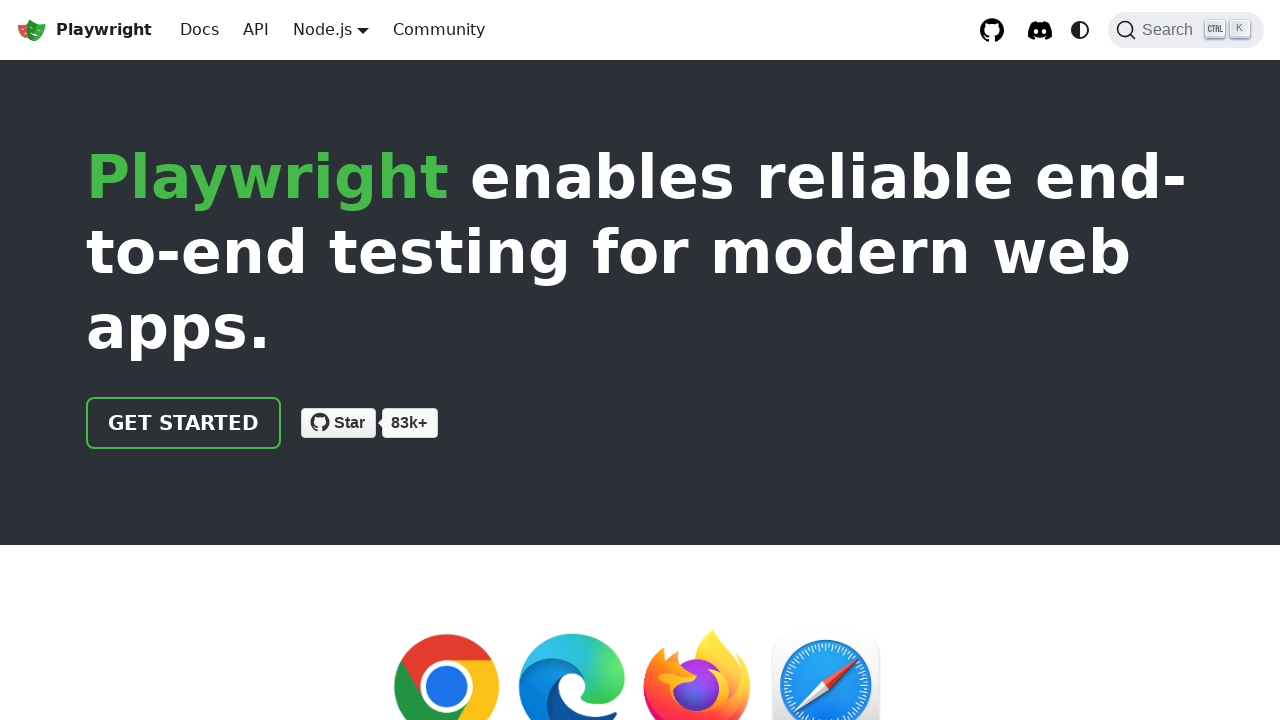

Clicked the 'Get started' link on Playwright homepage at (184, 423) on internal:role=link[name="Get started"i]
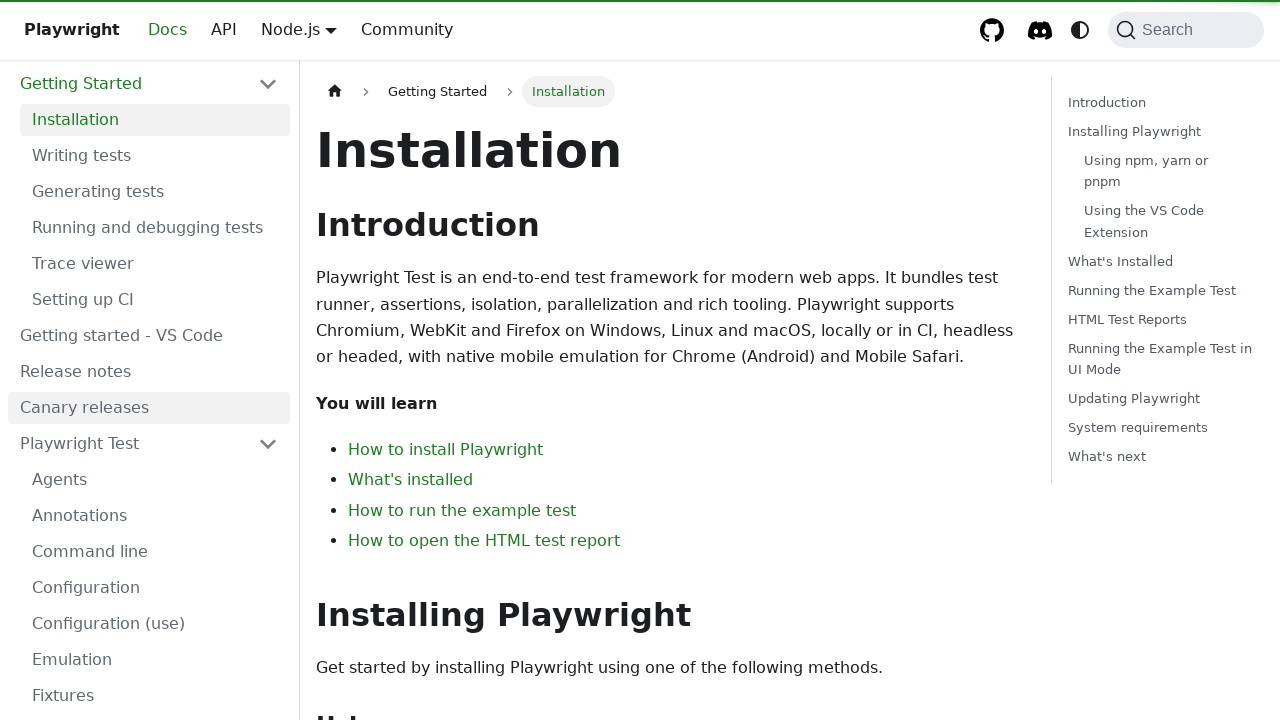

Installation heading is now visible
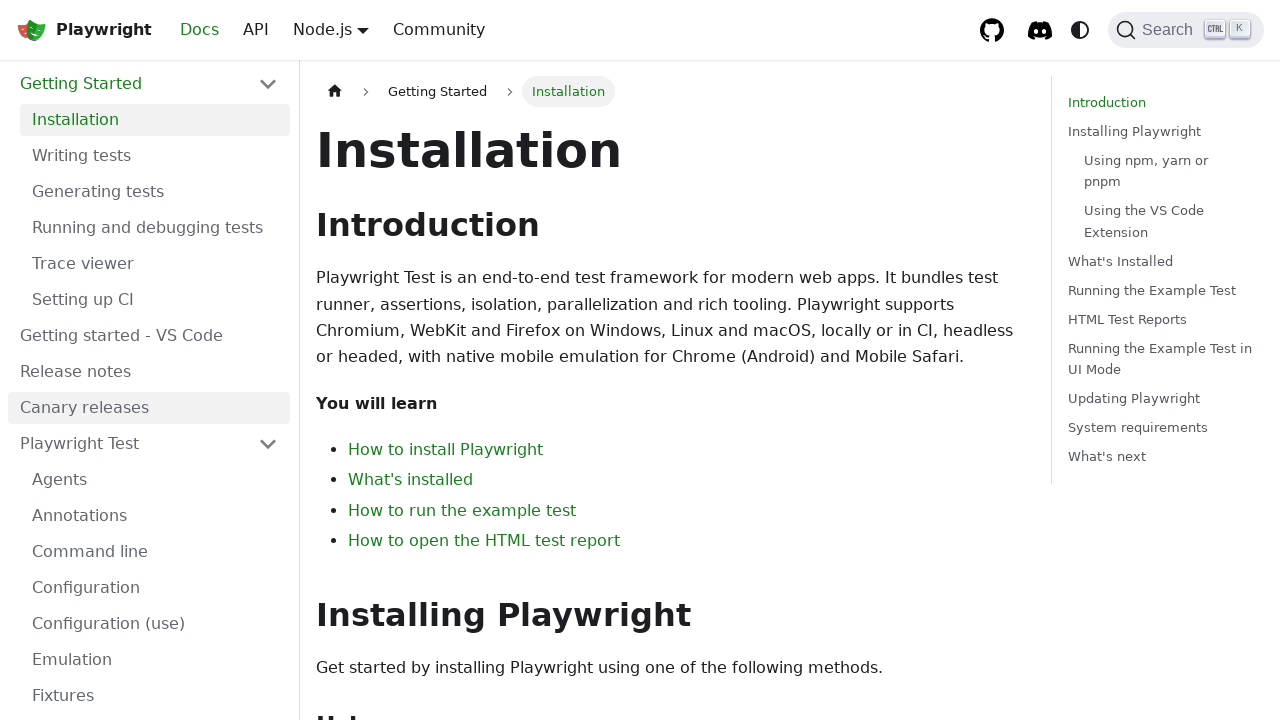

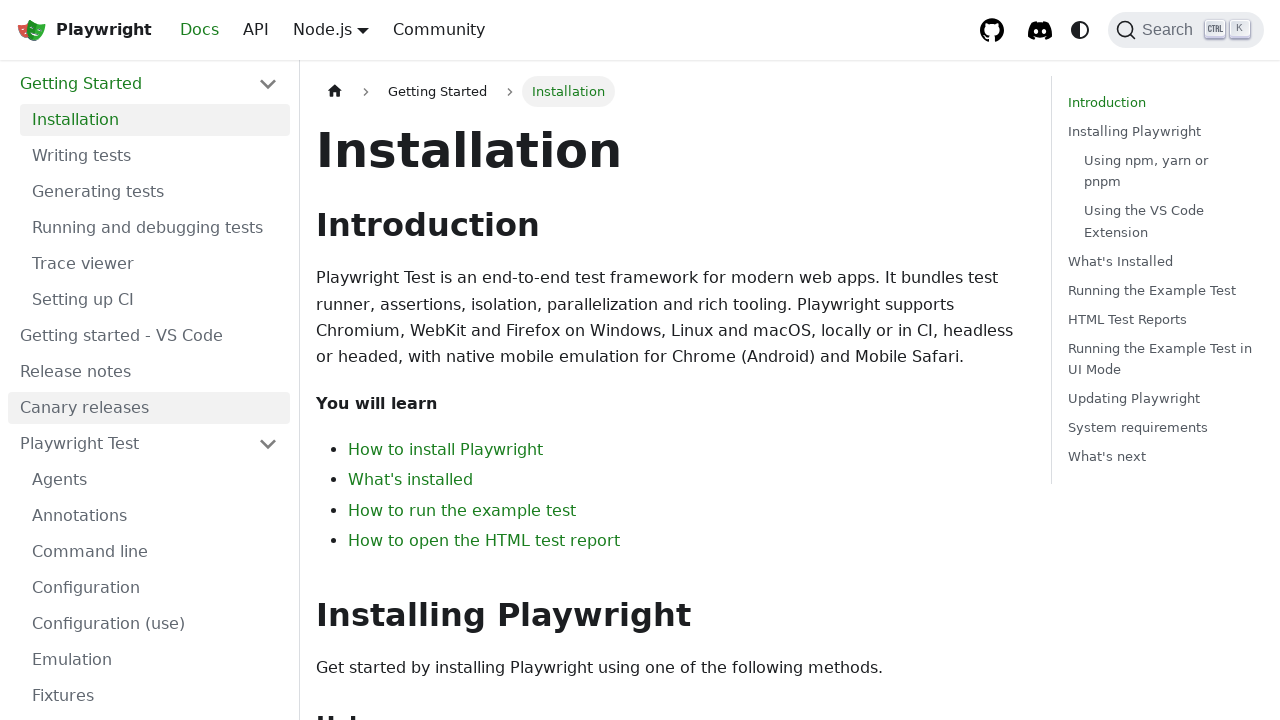